Clicks the login button without entering credentials and verifies that an error message is displayed

Starting URL: https://the-internet.herokuapp.com/login

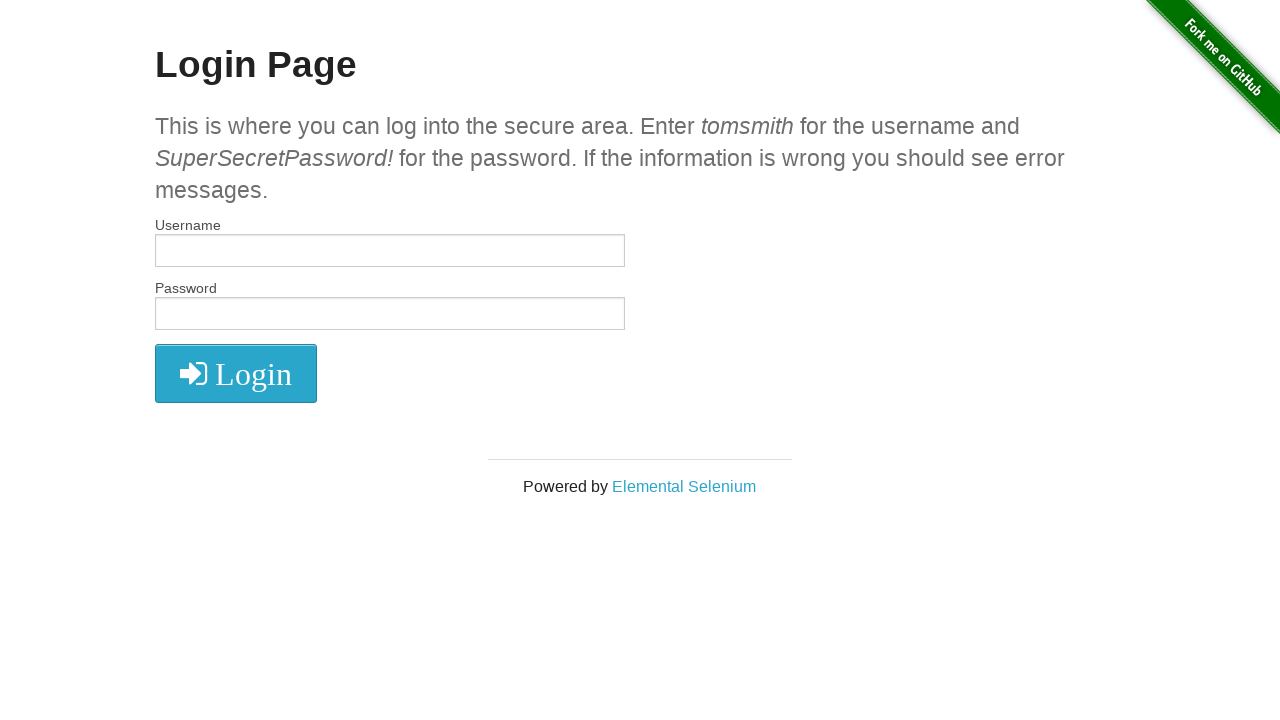

Clicked login button without entering credentials at (236, 373) on #login button
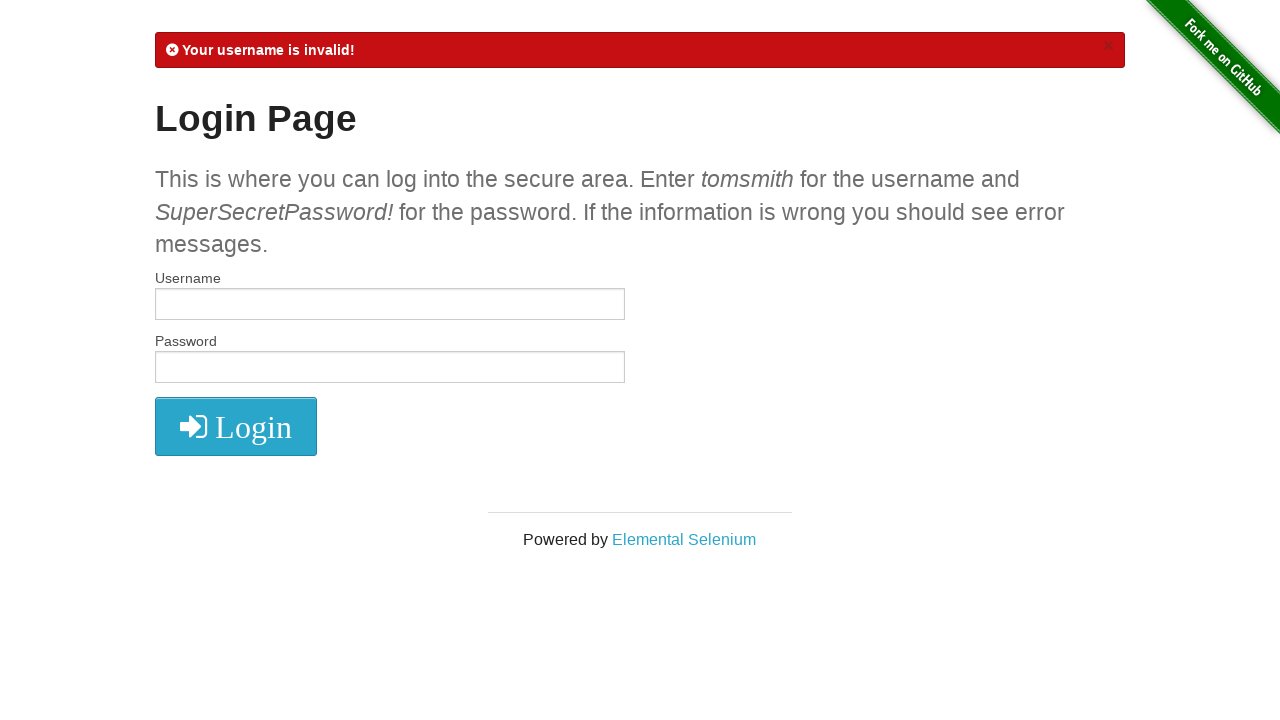

Error message appeared after failed login attempt
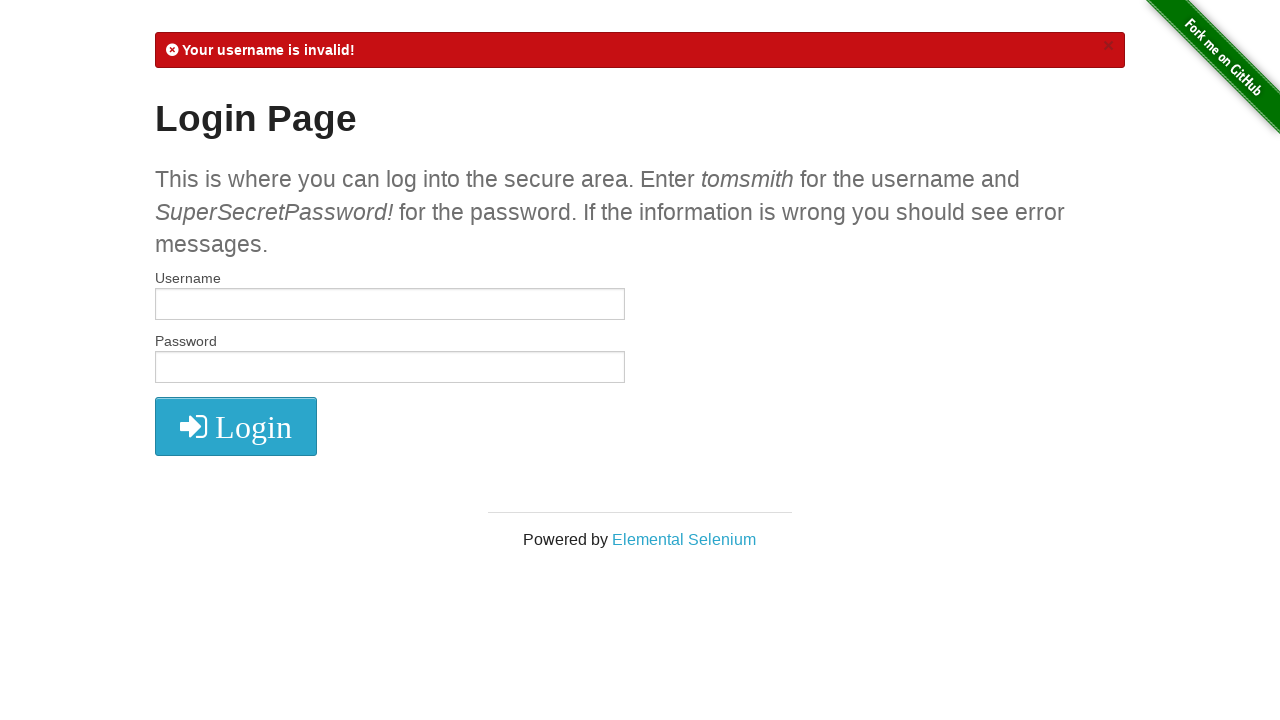

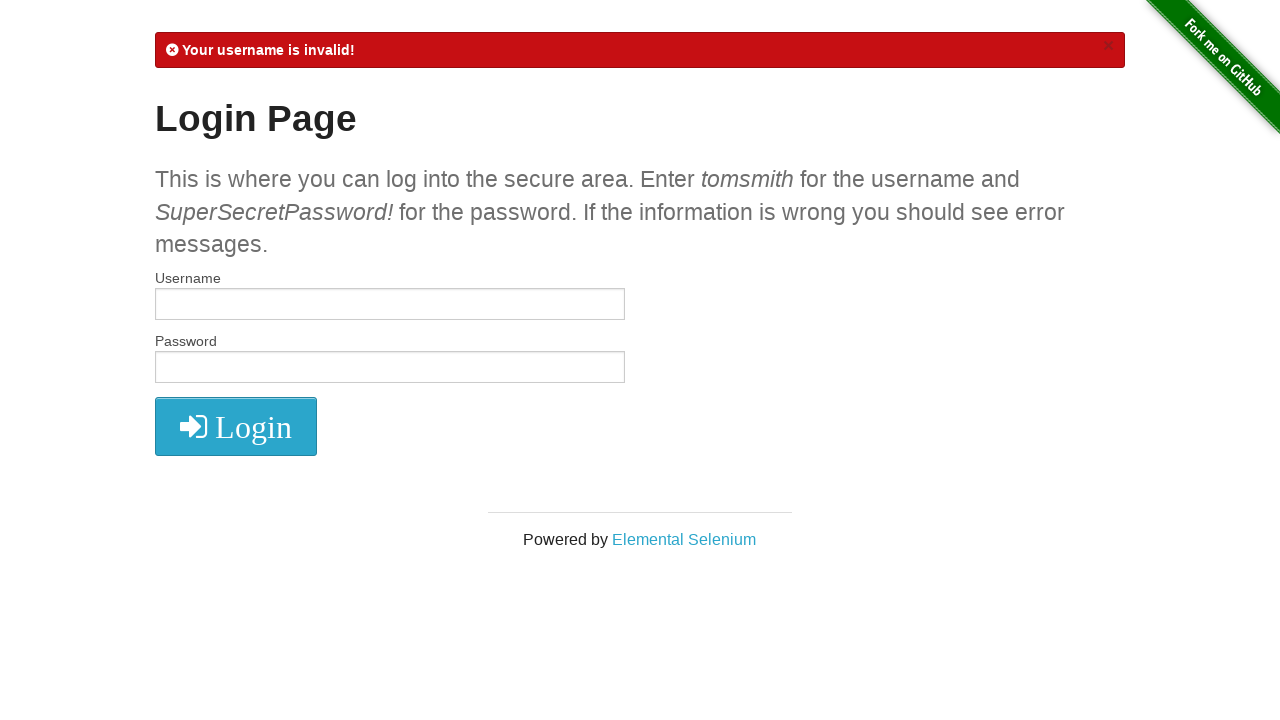